Tests alert handling functionality by triggering an alert popup, reading its text, and accepting it

Starting URL: http://omayo.blogspot.com/

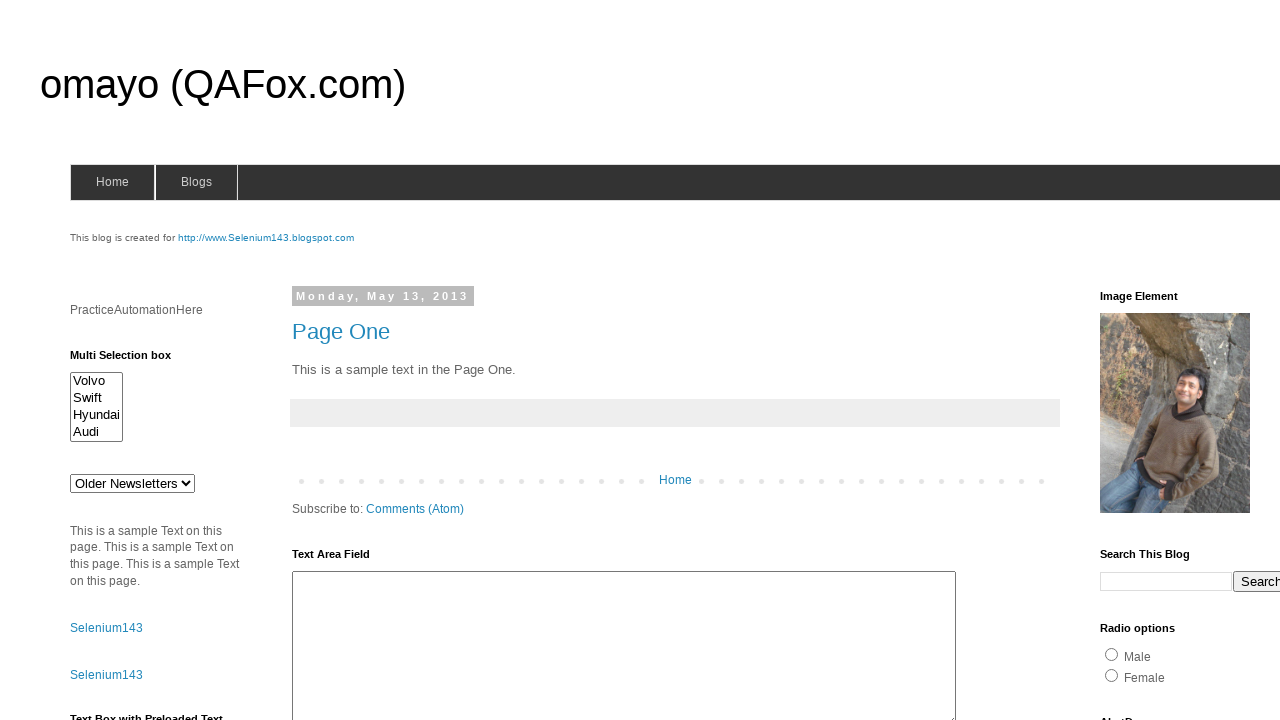

Clicked button to trigger alert popup at (1154, 361) on #alert1
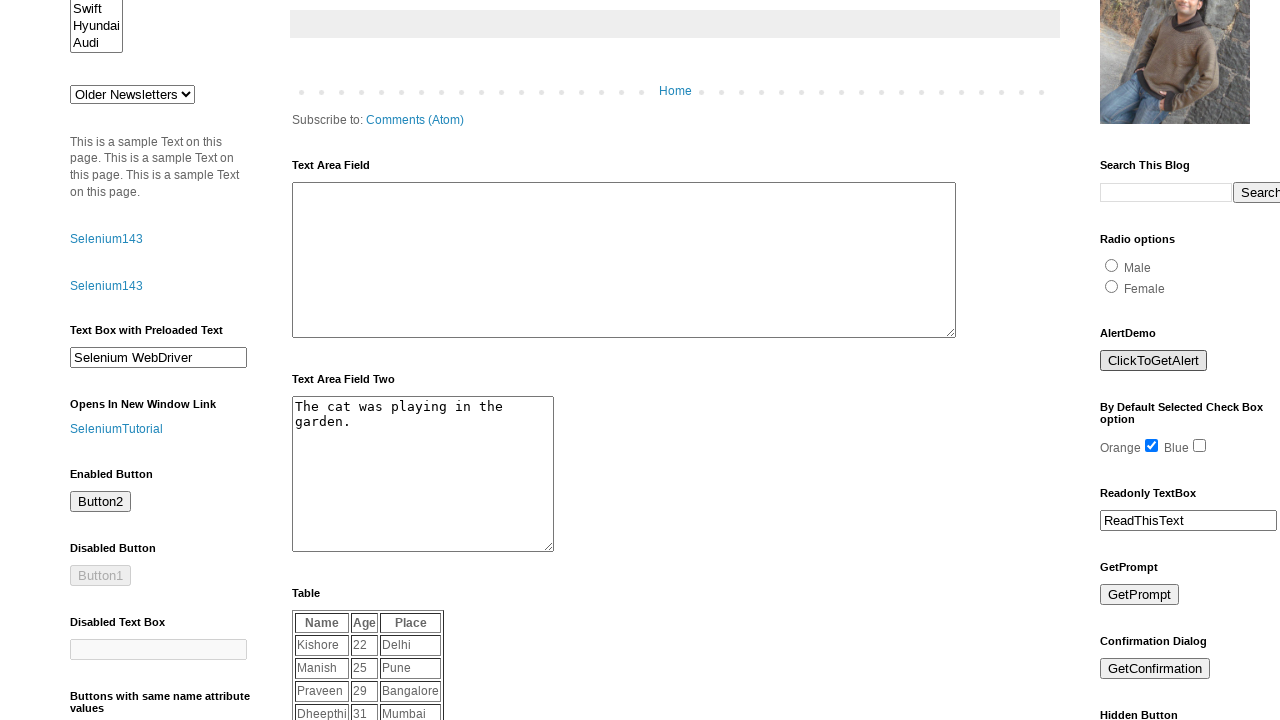

Set up dialog handler to accept alerts
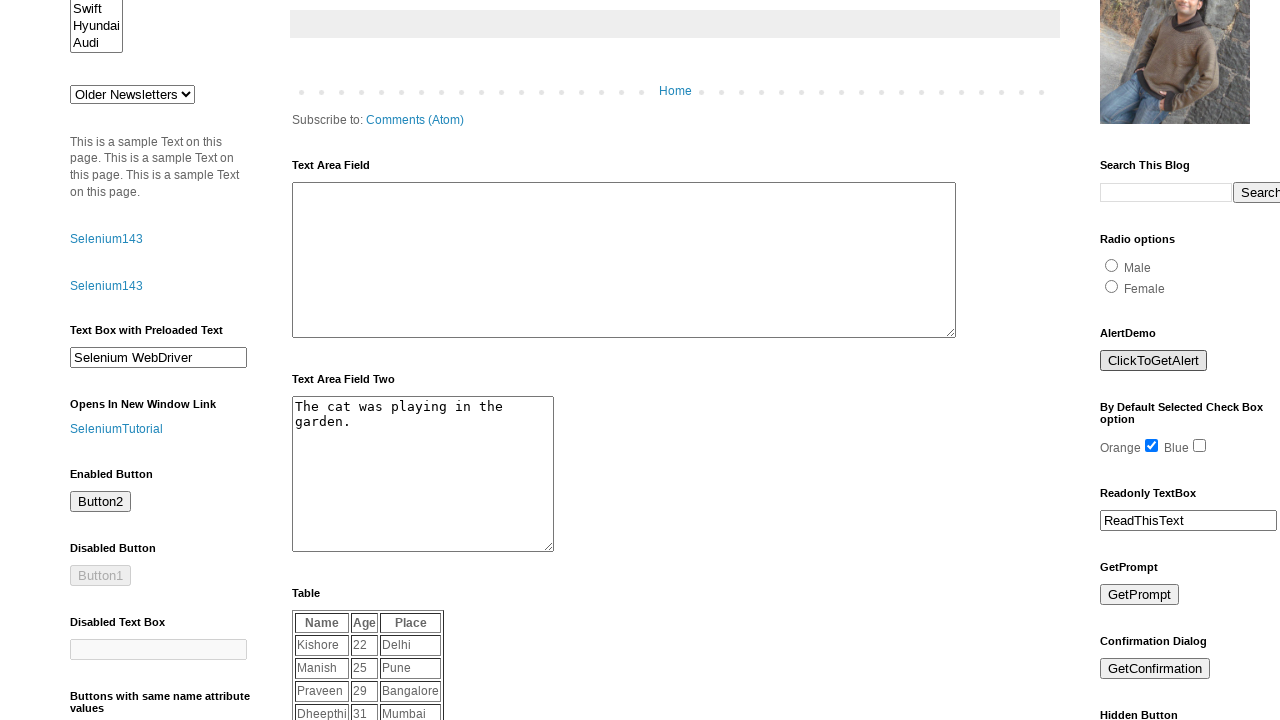

Clicked alert button again and accepted the alert dialog at (1154, 361) on #alert1
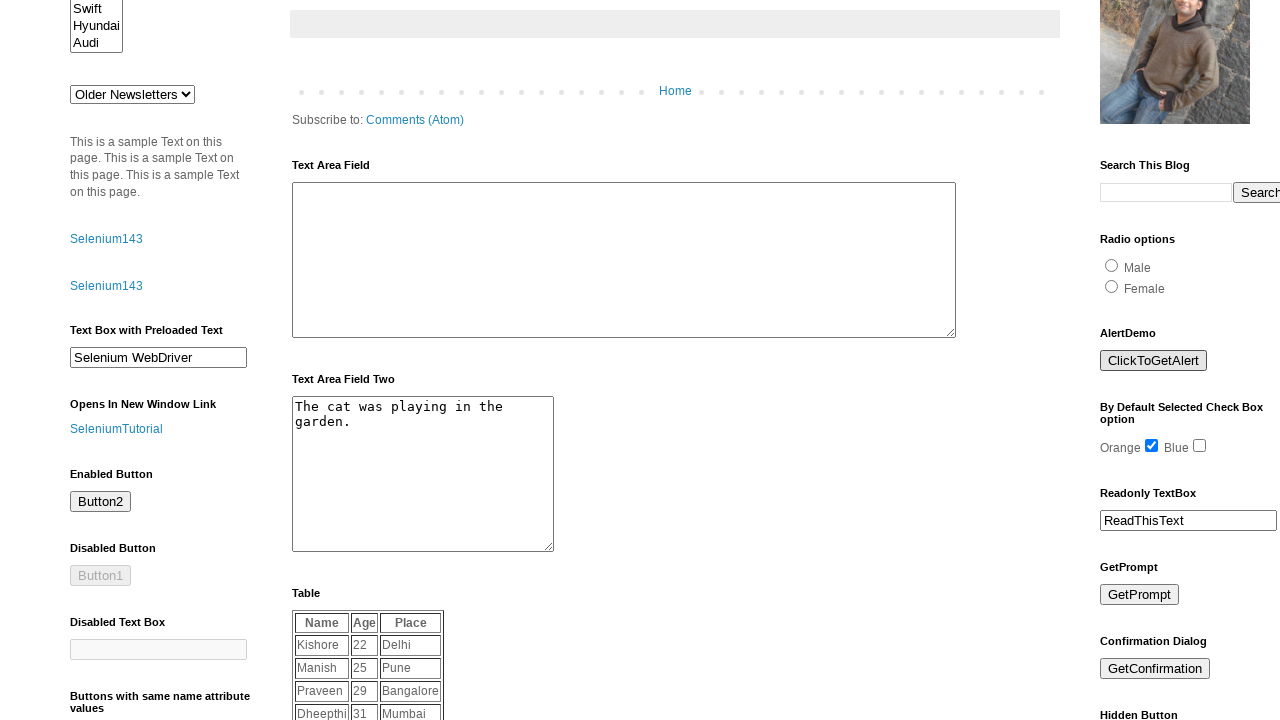

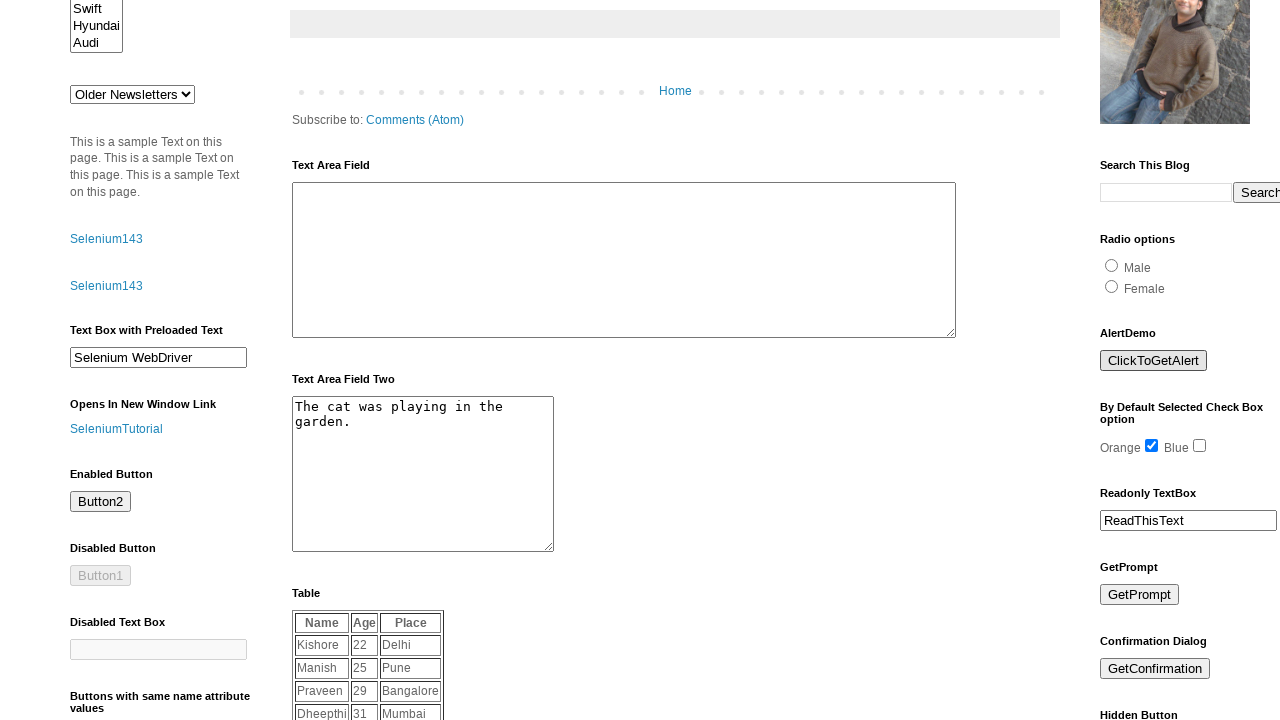